Tests dropdown selection functionality by navigating to a practice page and selecting "Option 2" from a dropdown menu

Starting URL: https://trytestingthis.netlify.app/

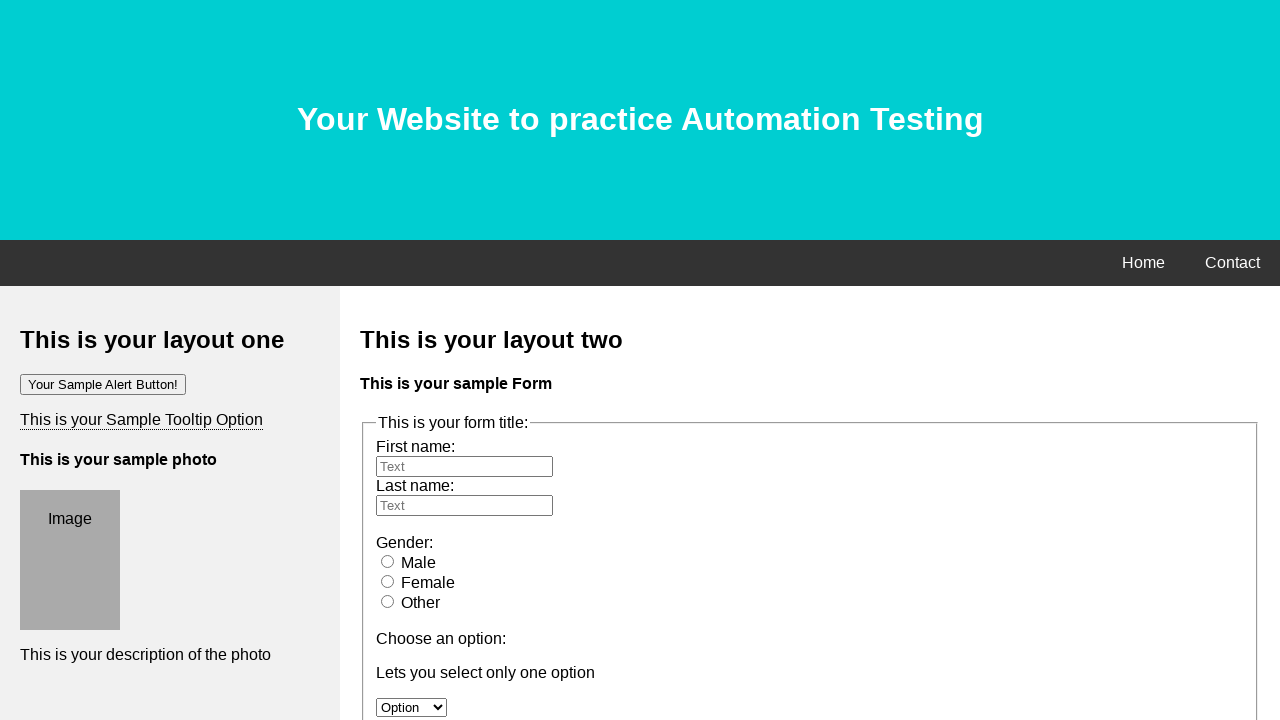

Navigated to practice page at https://trytestingthis.netlify.app/
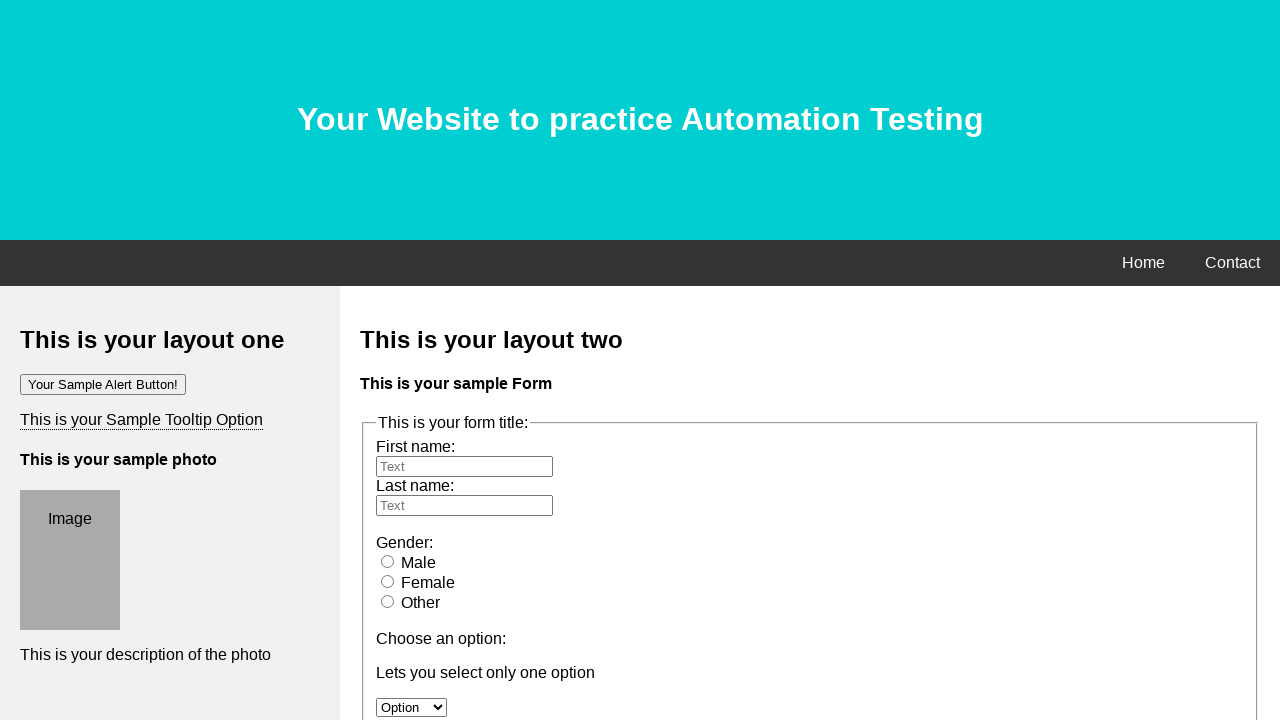

Selected 'Option 2' from dropdown menu on select#option[name='option']
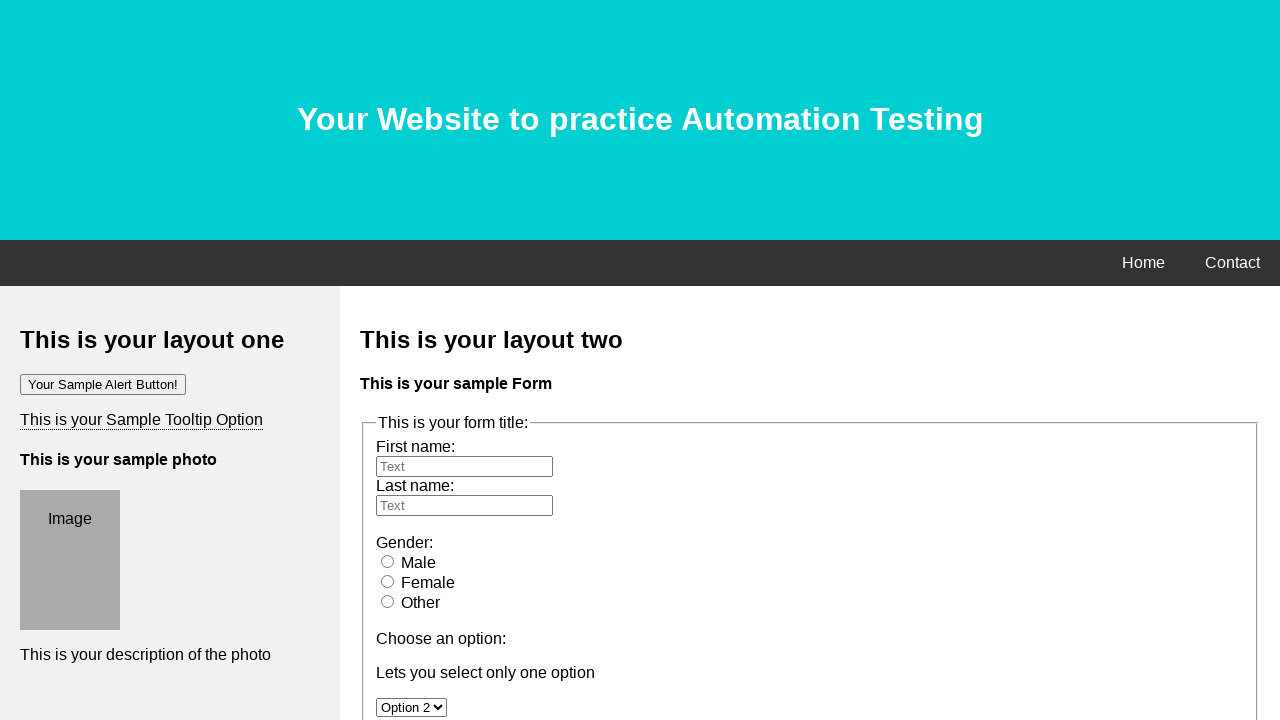

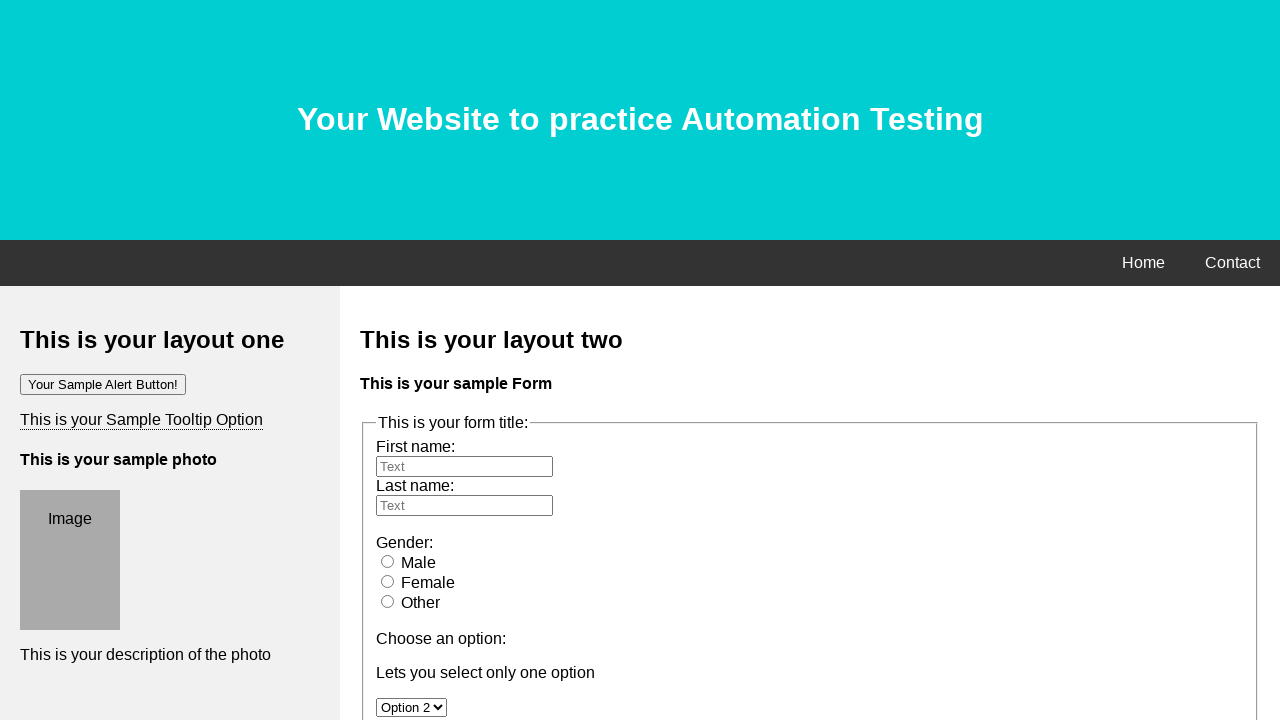